Navigates to Best Buy and verifies the page title contains "Best"

Starting URL: https://www.bestbuy.com

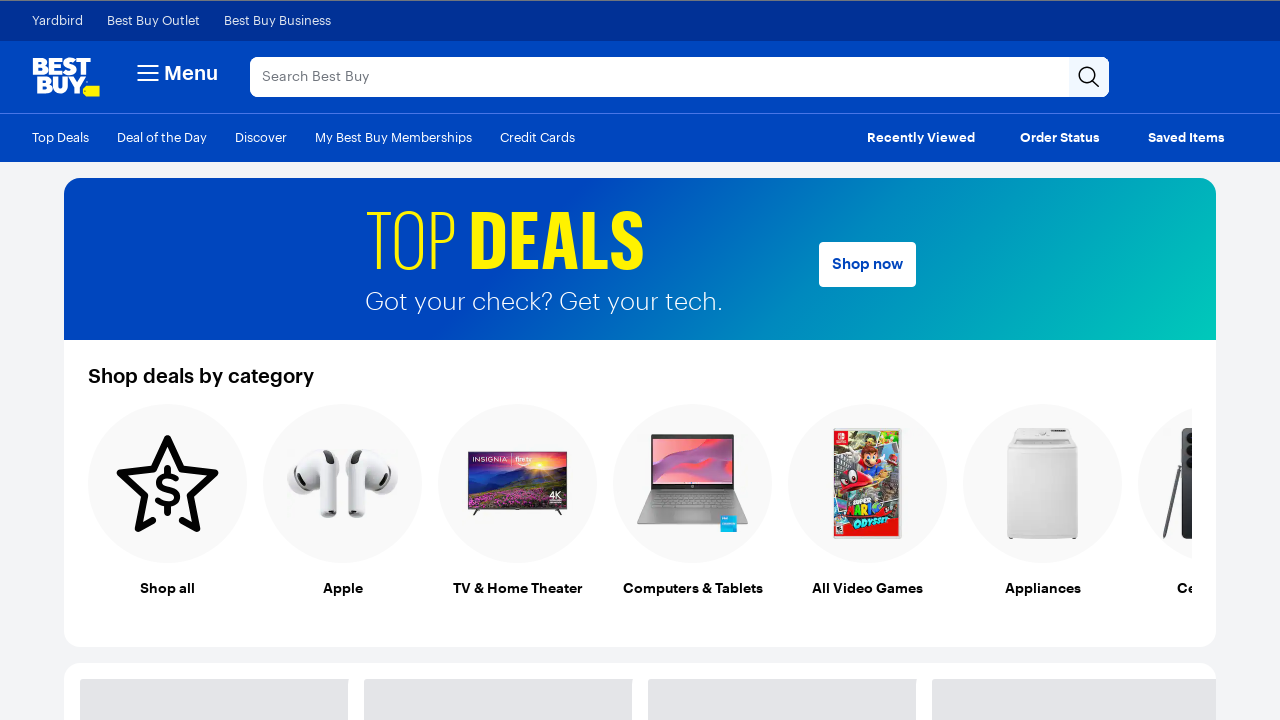

Navigated to https://www.bestbuy.com
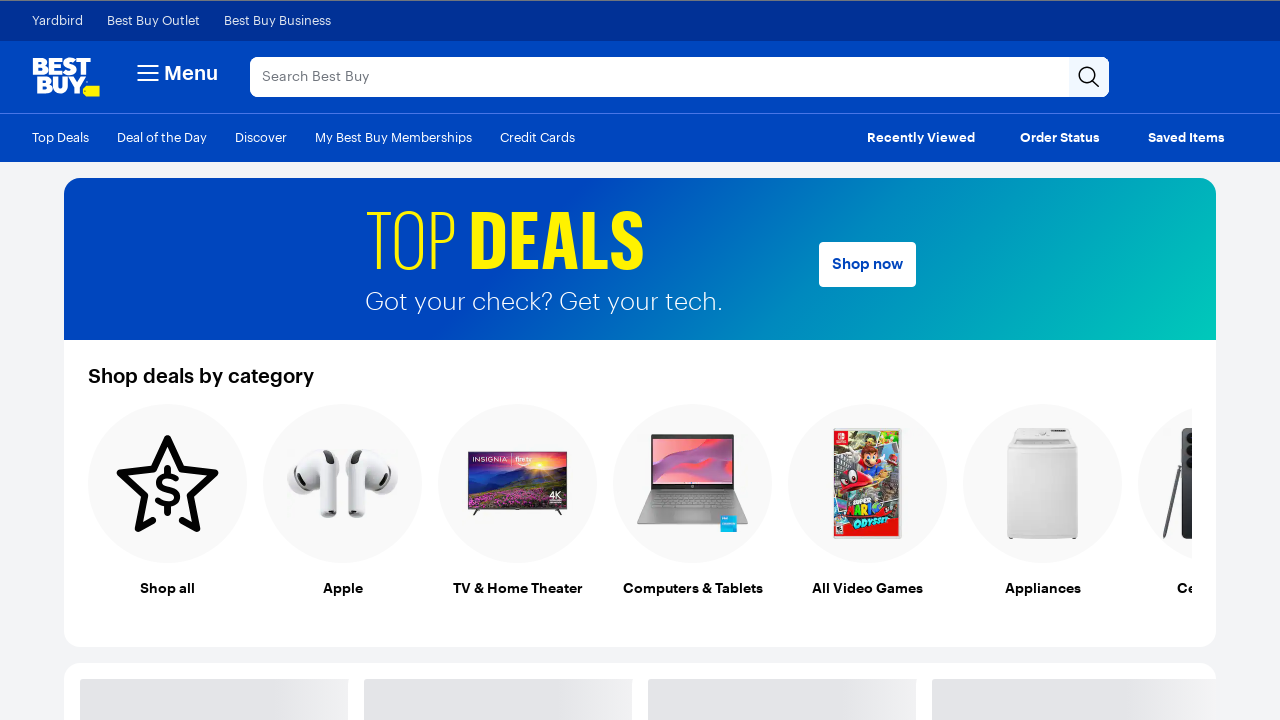

Verified page title contains 'Best'
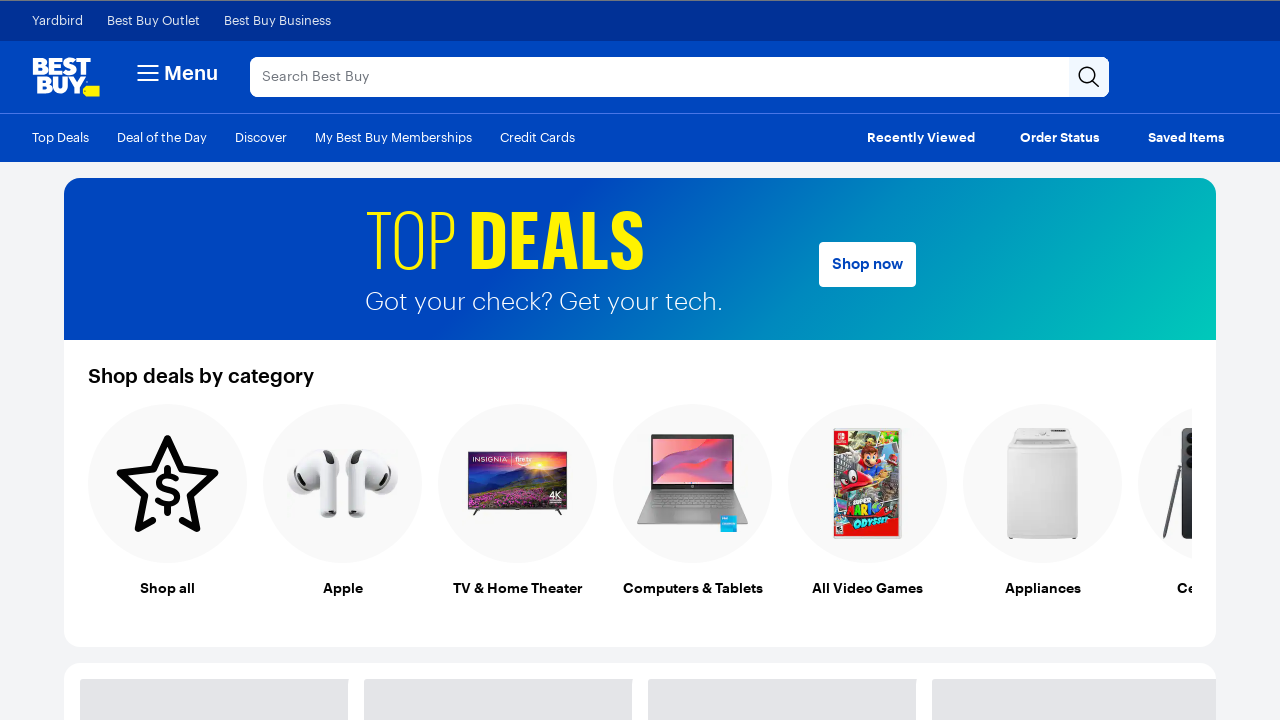

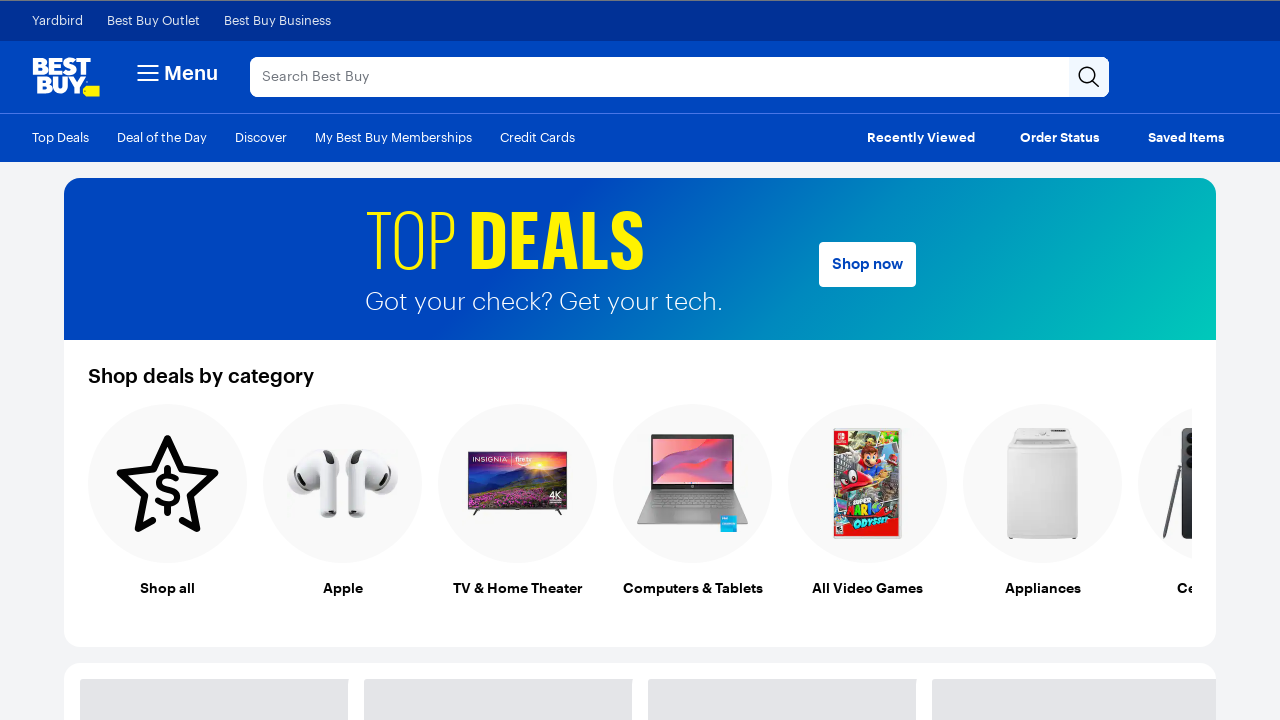